Navigates to the LMS site and clicks on the "My Account" link to verify the page title

Starting URL: https://alchemy.hguy.co/lms

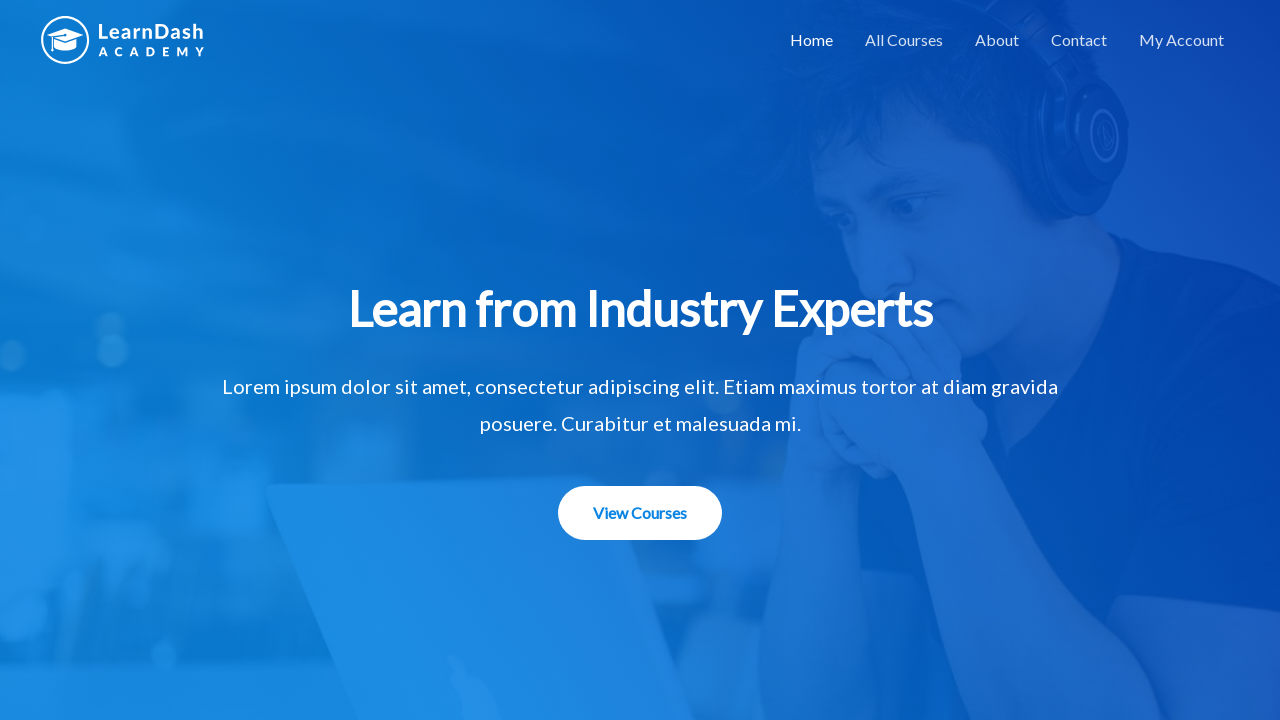

Navigated to LMS site at https://alchemy.hguy.co/lms
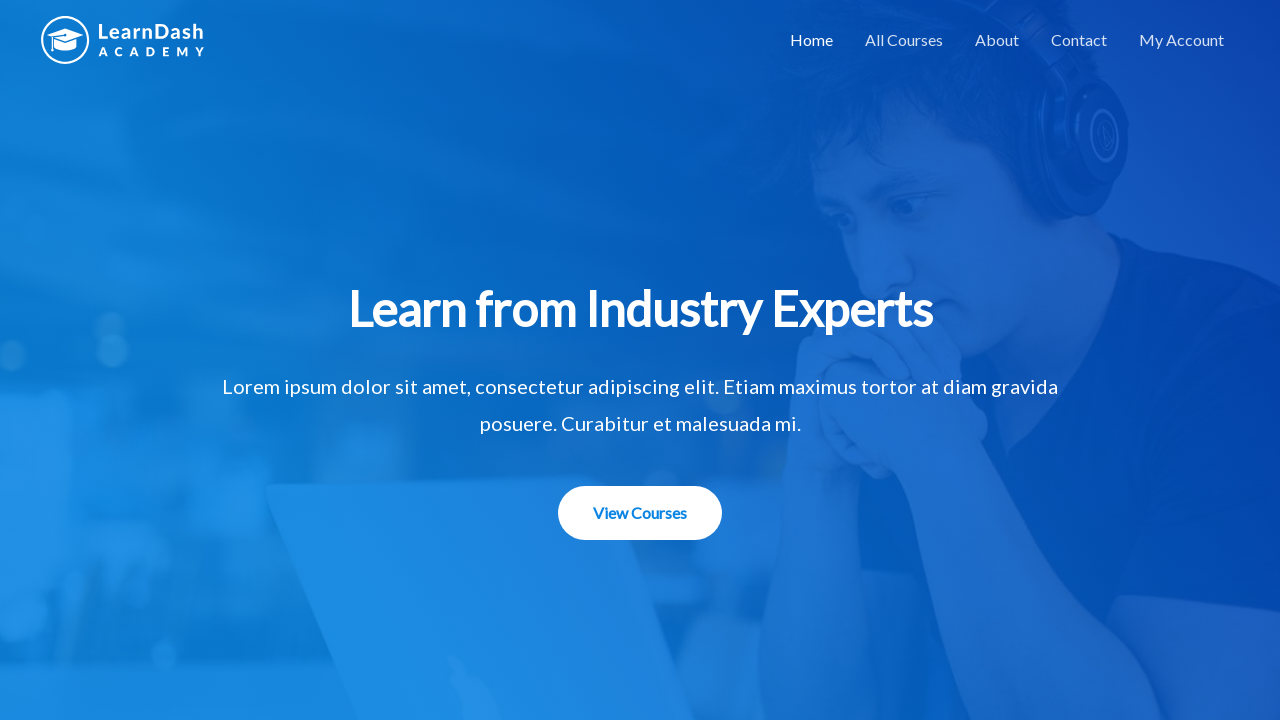

Clicked on 'My Account' link at (1182, 40) on text=My Account
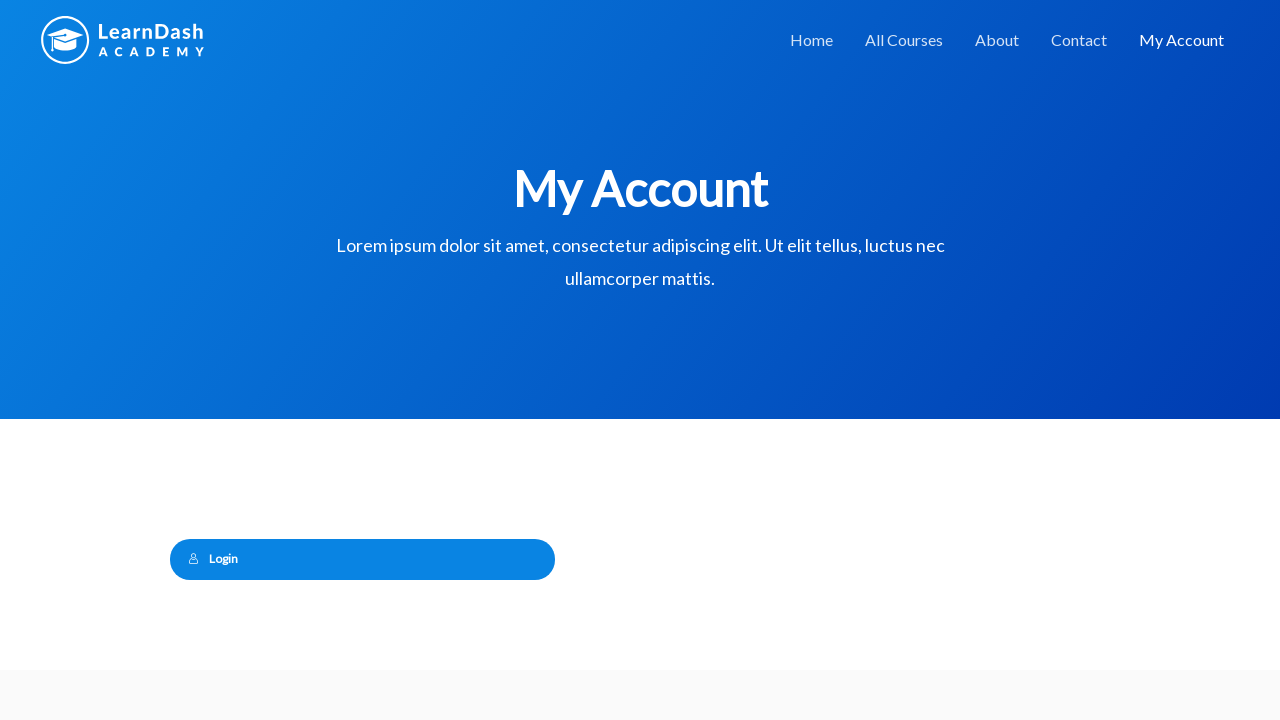

Waited for page to reach network idle state
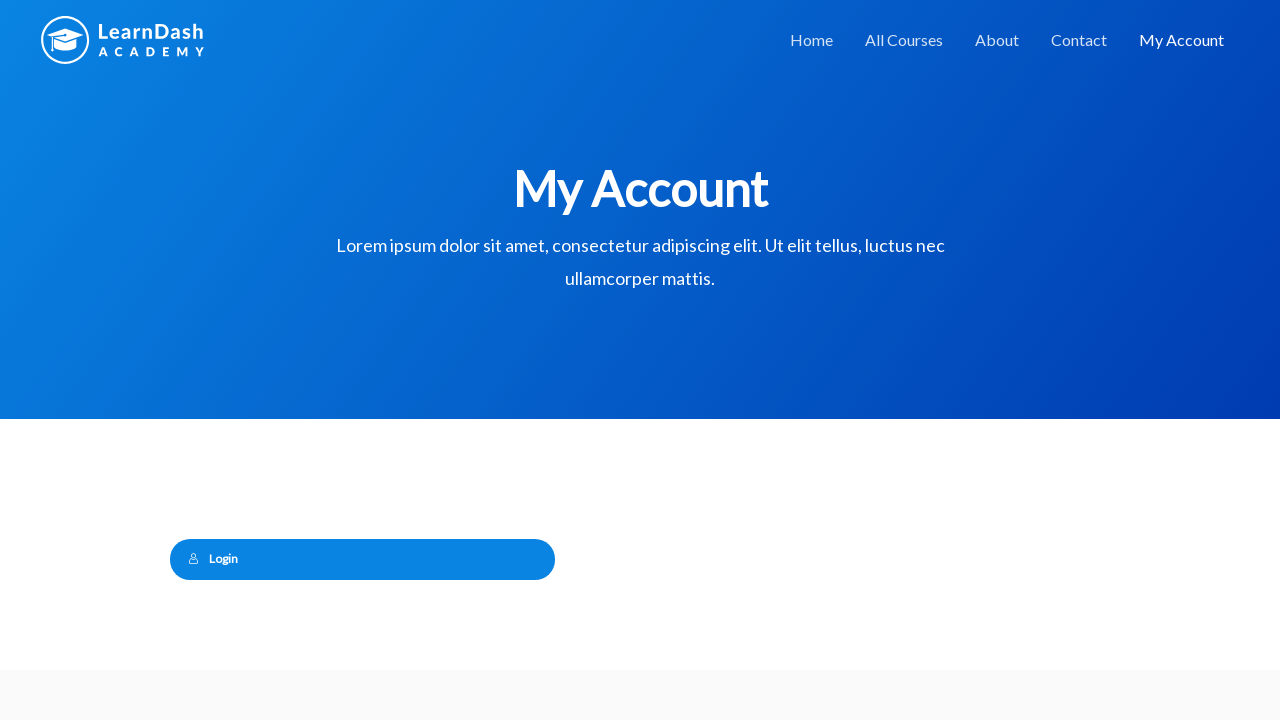

Verified page title is 'My Account – Alchemy LMS'
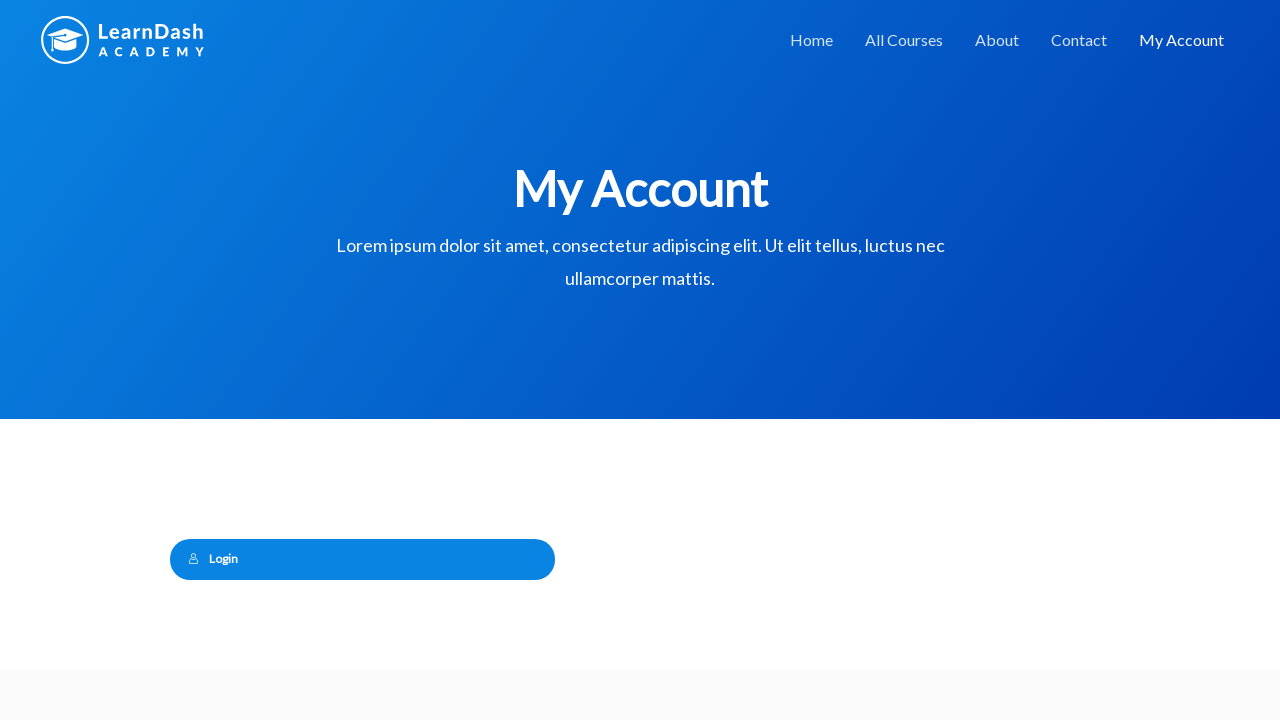

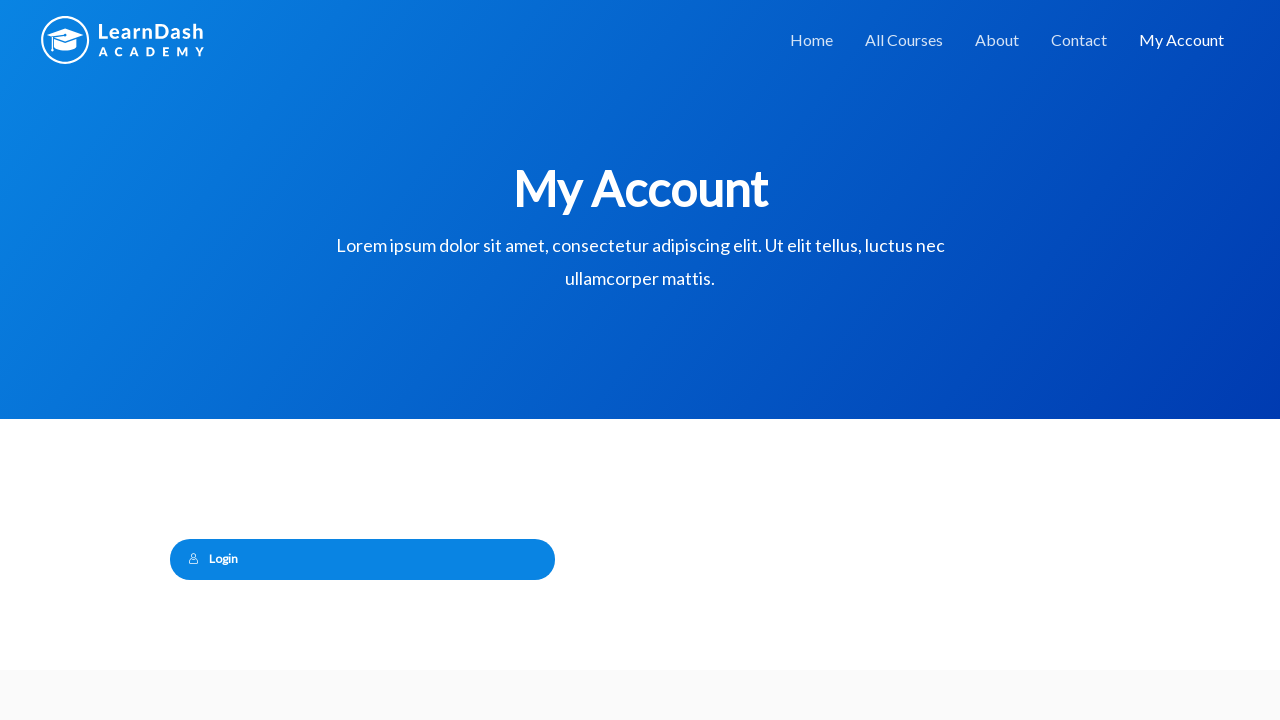